Tests that the complete all checkbox updates state when individual items are completed or cleared

Starting URL: https://demo.playwright.dev/todomvc

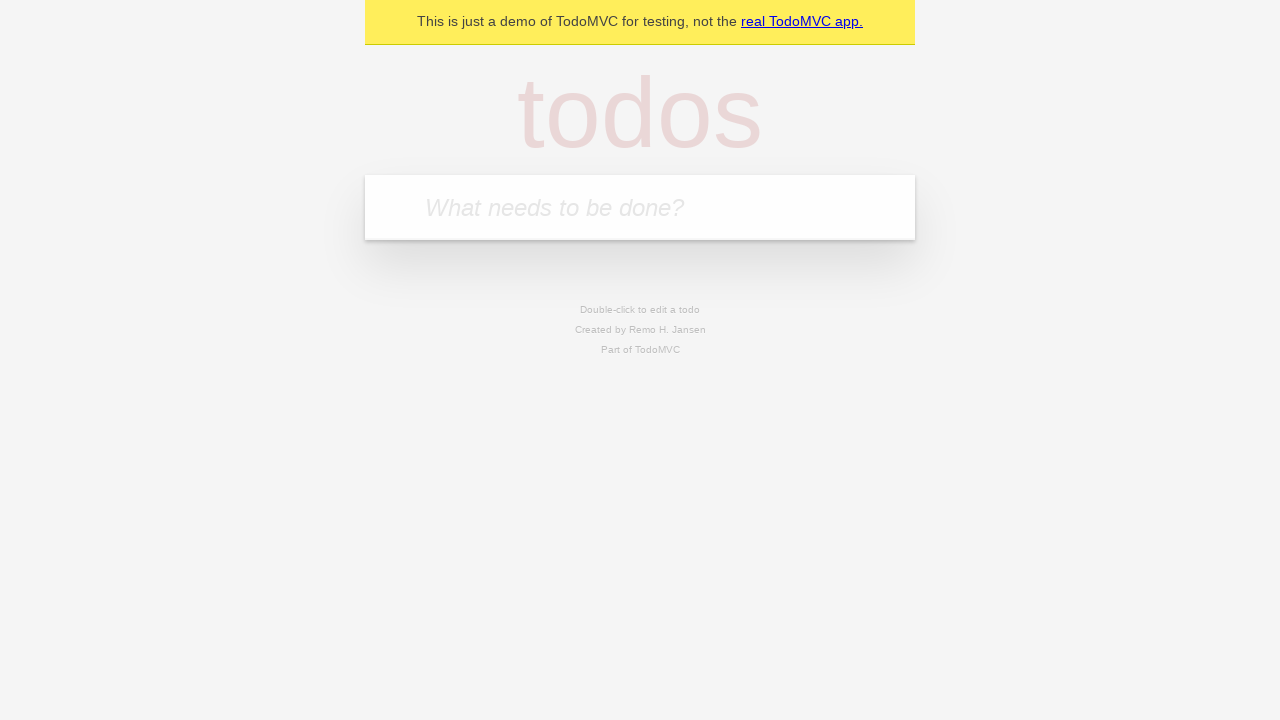

Filled input field with 'buy some cheese' on internal:attr=[placeholder="What needs to be done?"i]
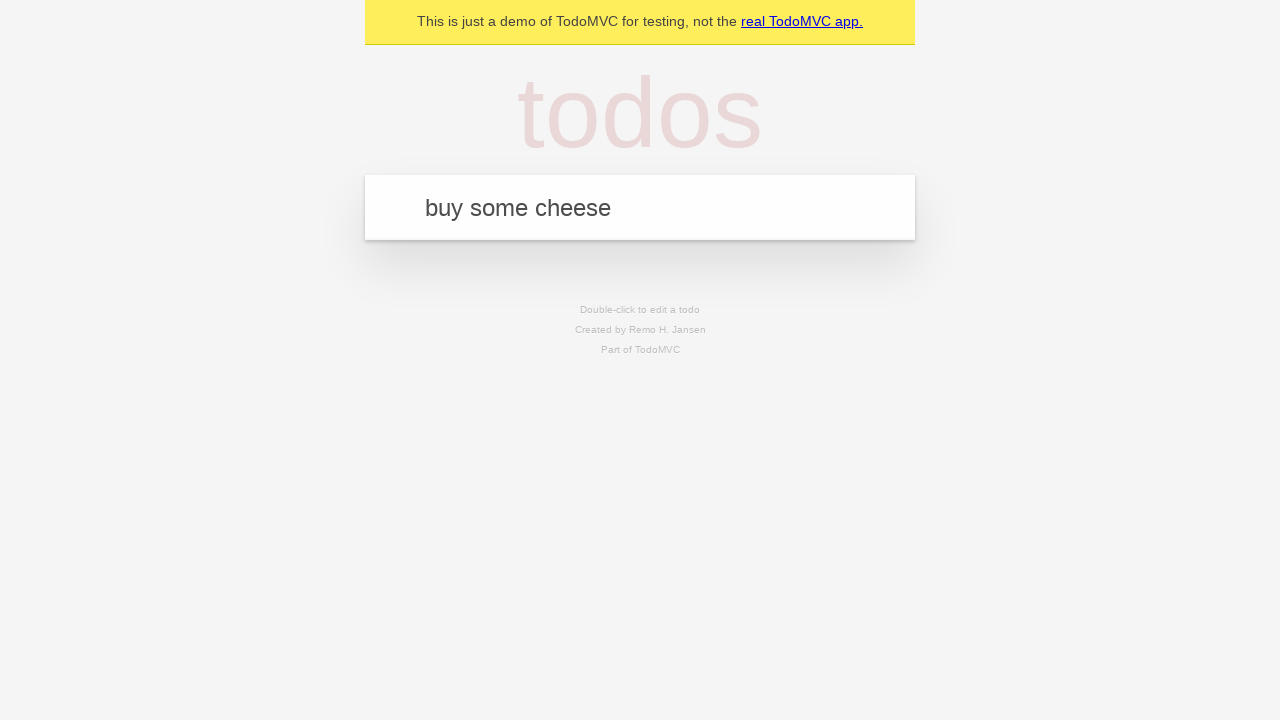

Pressed Enter to create first todo item on internal:attr=[placeholder="What needs to be done?"i]
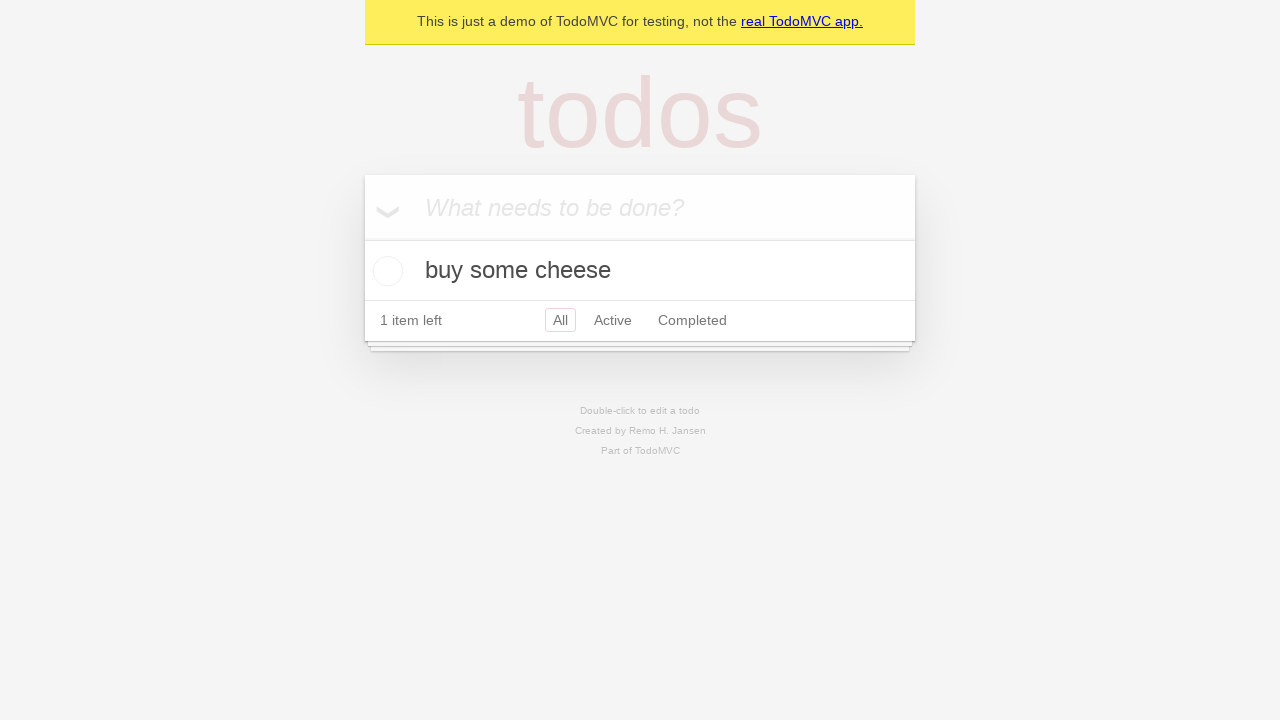

Filled input field with 'feed the cat' on internal:attr=[placeholder="What needs to be done?"i]
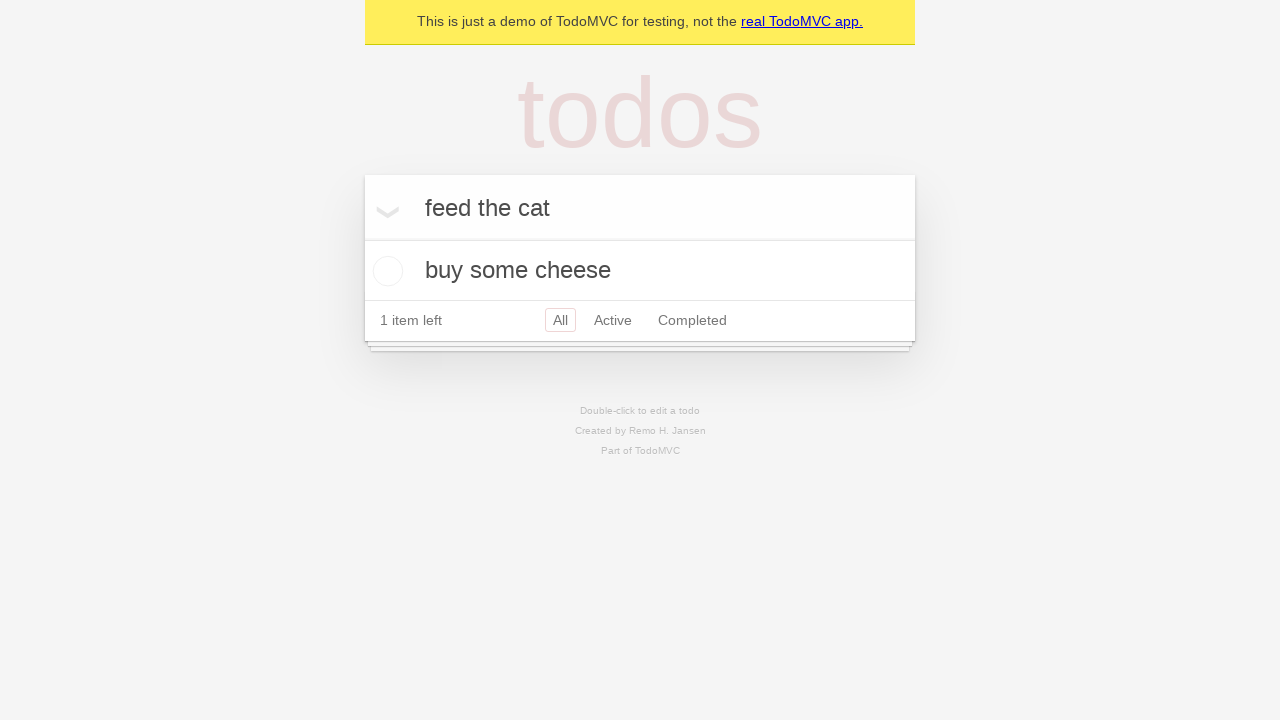

Pressed Enter to create second todo item on internal:attr=[placeholder="What needs to be done?"i]
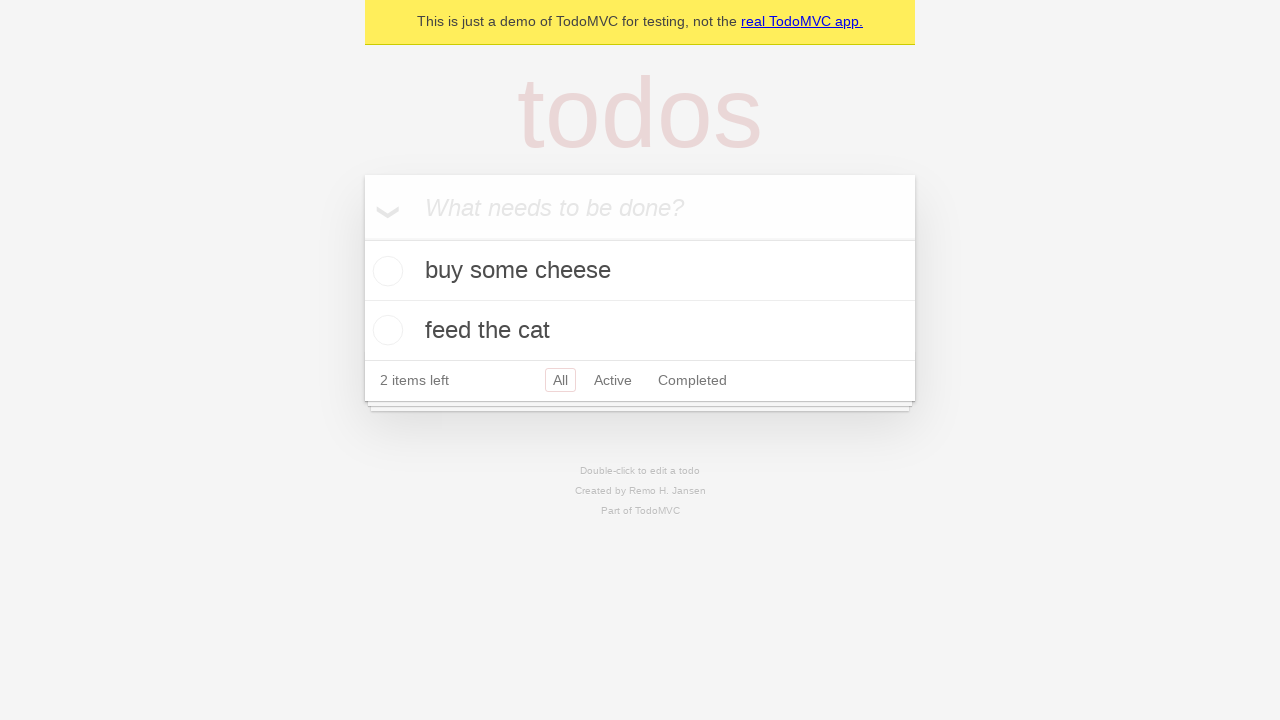

Filled input field with 'book a doctors appointment' on internal:attr=[placeholder="What needs to be done?"i]
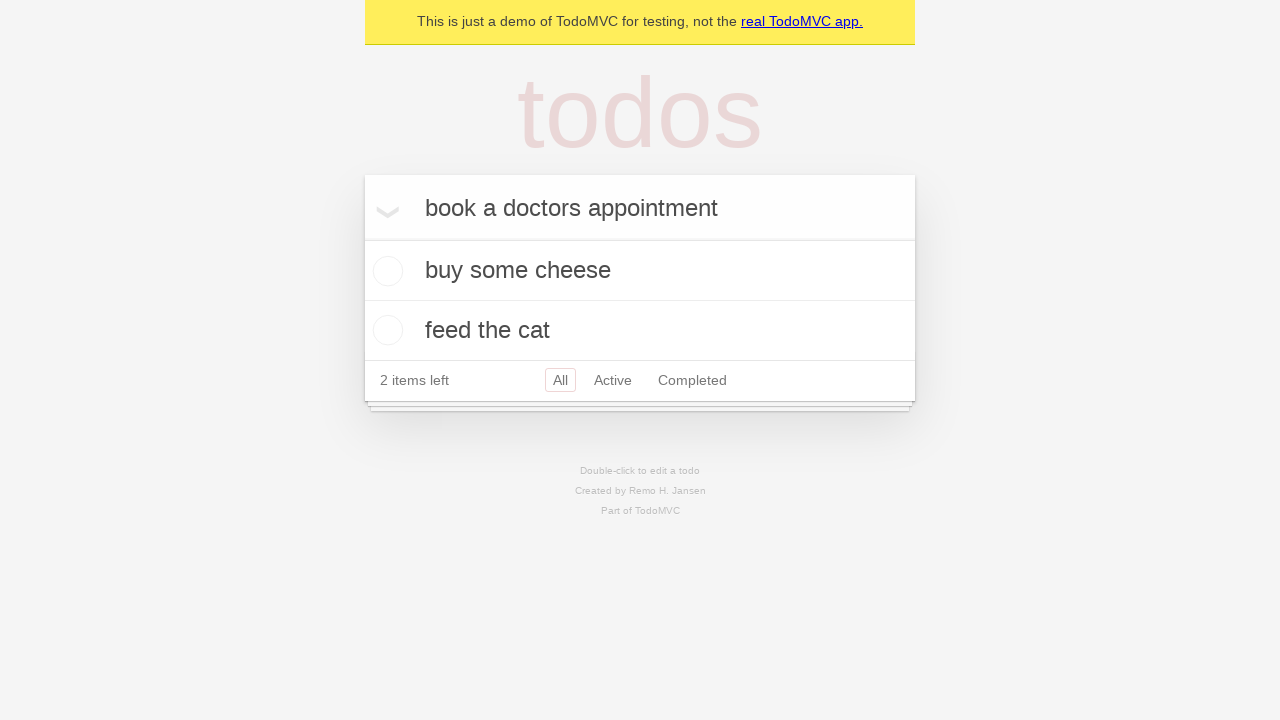

Pressed Enter to create third todo item on internal:attr=[placeholder="What needs to be done?"i]
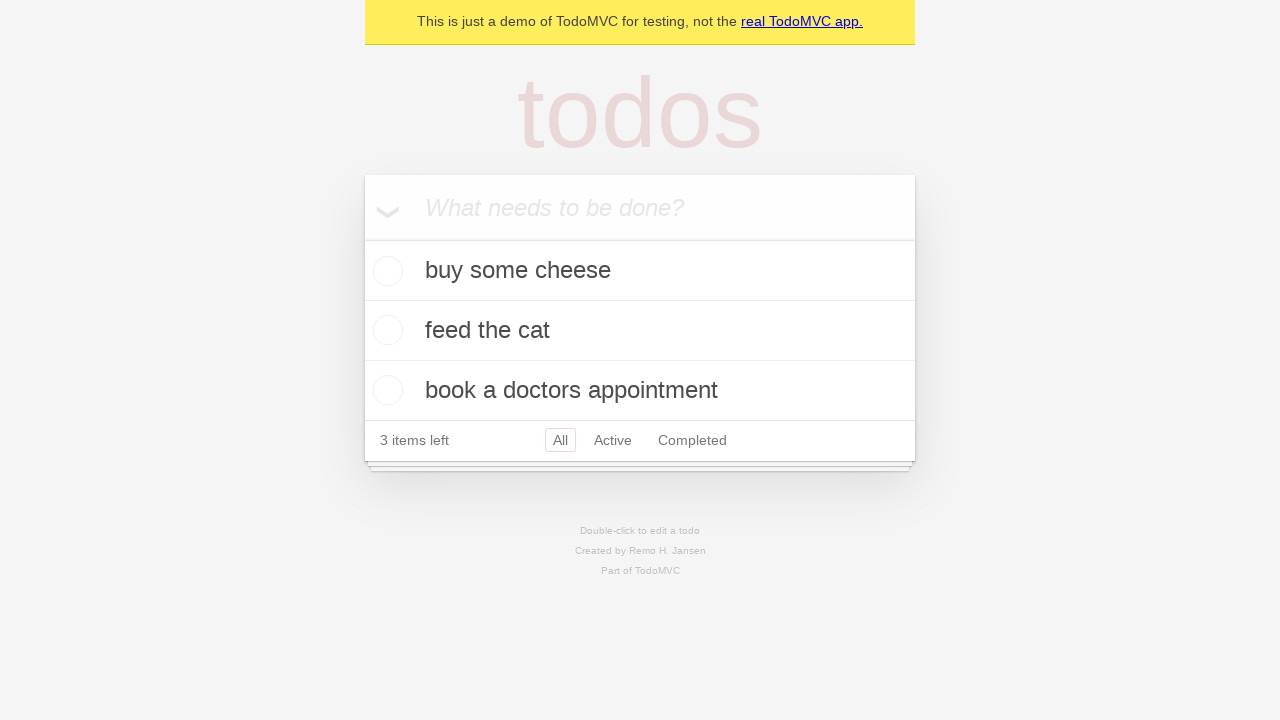

Checked the 'Mark all as complete' checkbox at (362, 238) on internal:label="Mark all as complete"i
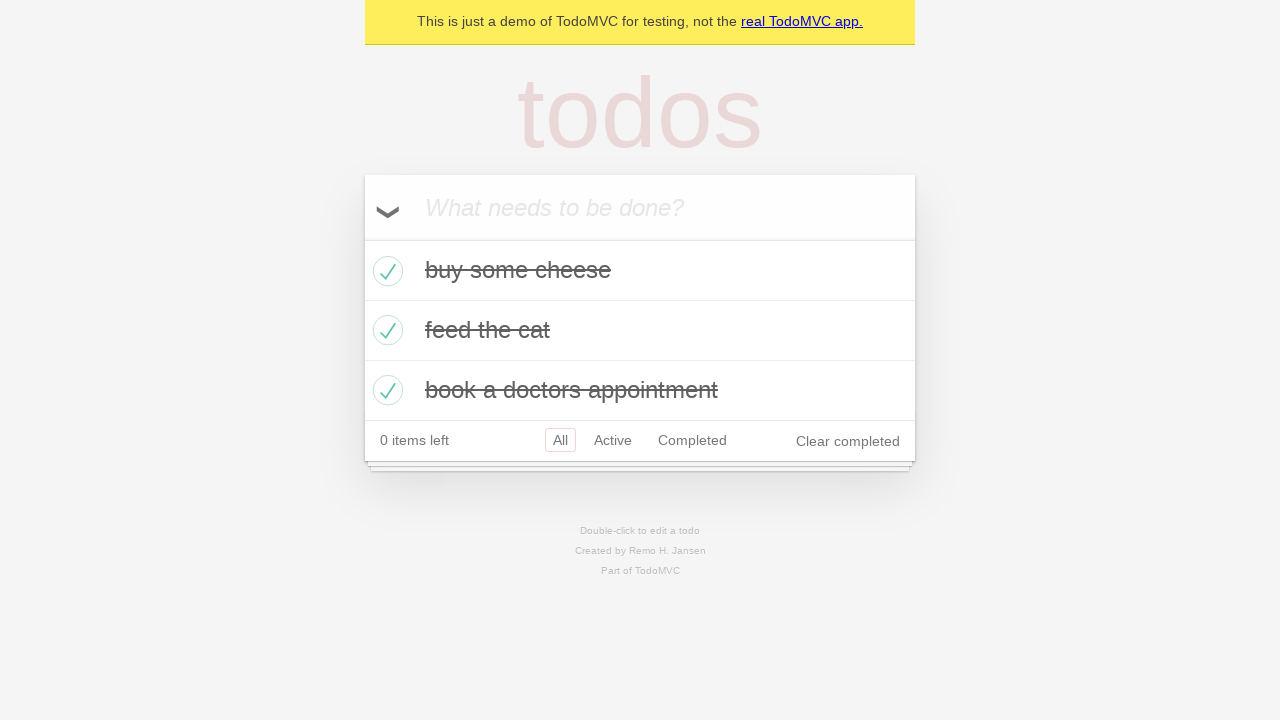

Unchecked the first todo item at (385, 271) on [data-testid='todo-item'] >> nth=0 >> internal:role=checkbox
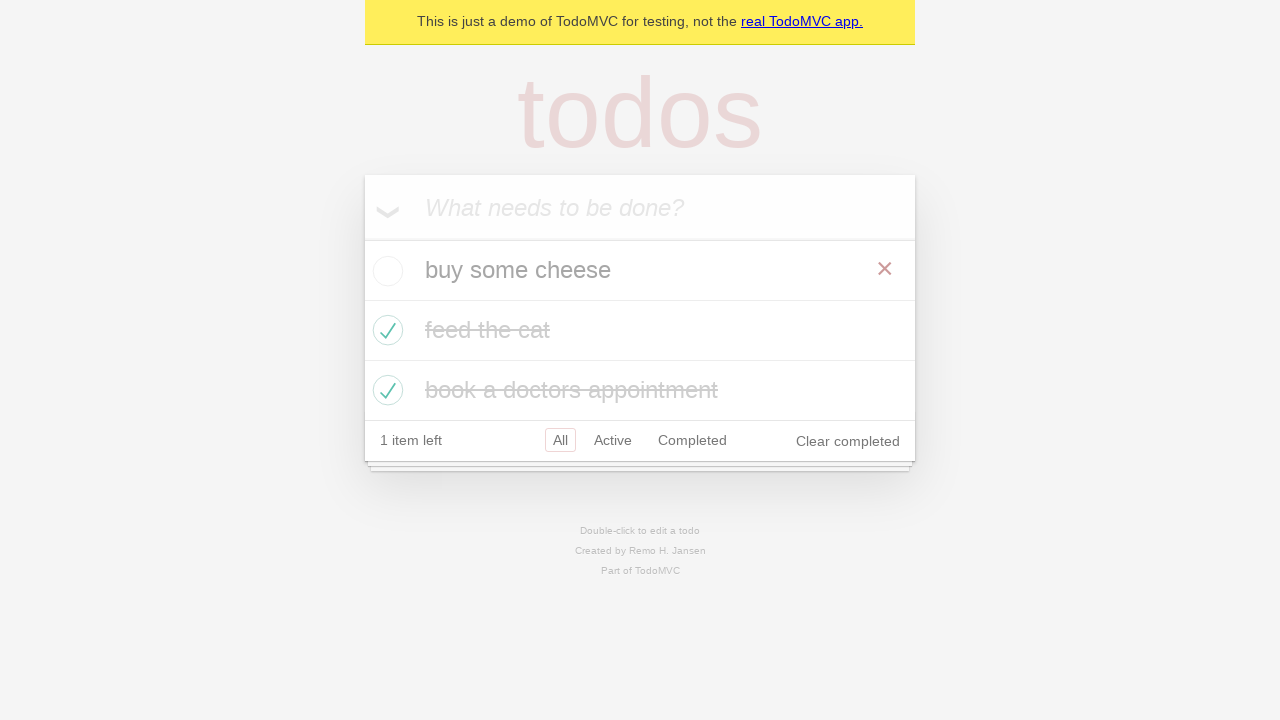

Checked the first todo item again at (385, 271) on [data-testid='todo-item'] >> nth=0 >> internal:role=checkbox
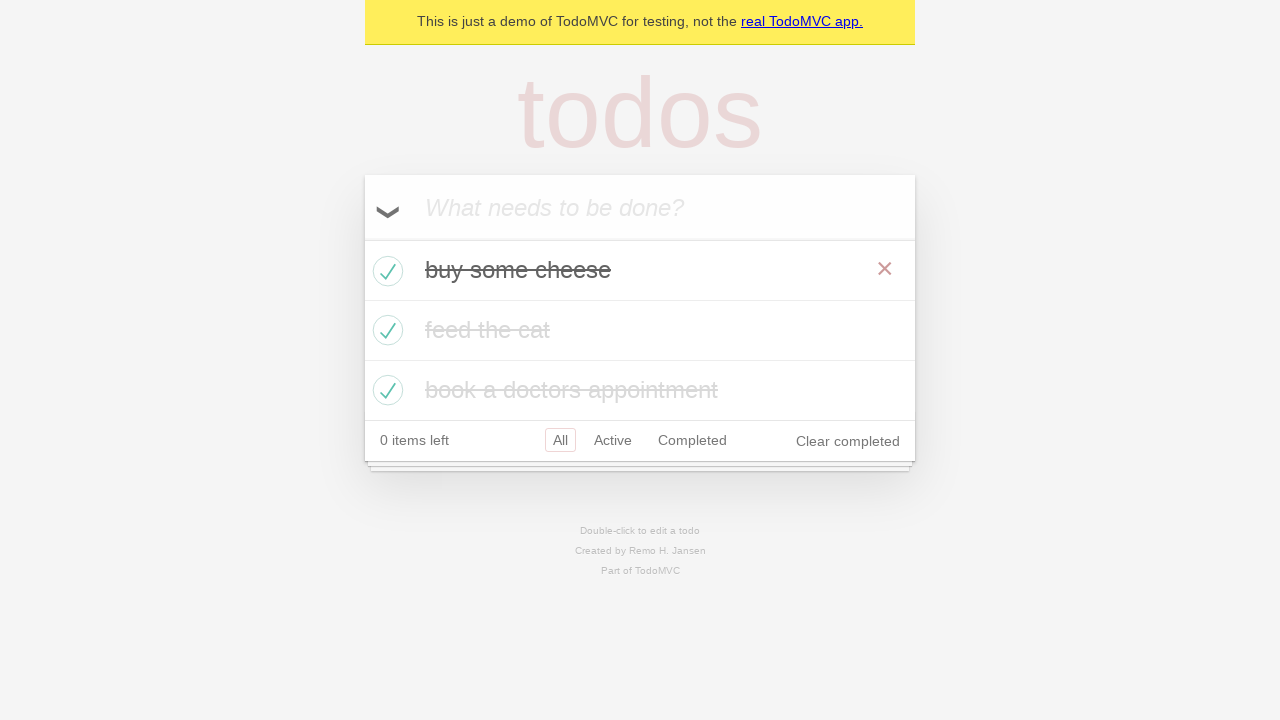

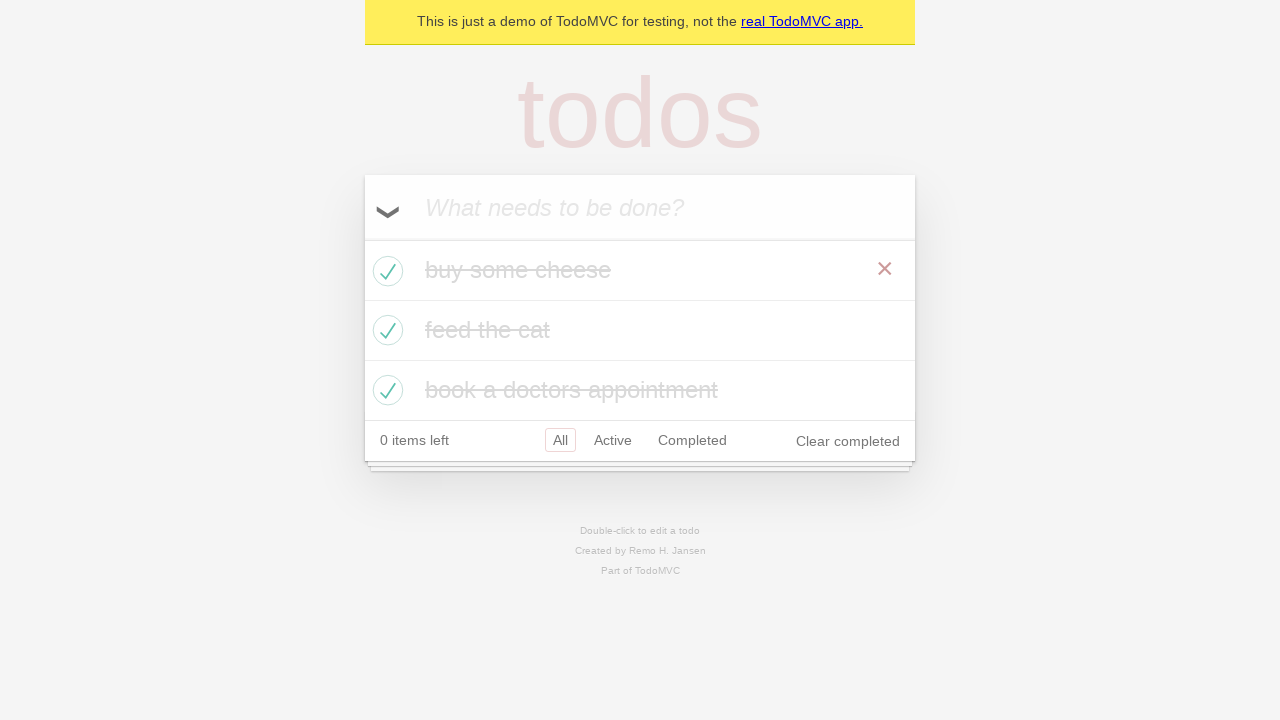